Tests a web form by filling a text field and submitting it, then verifying the success message

Starting URL: https://www.selenium.dev/selenium/web/web-form.html

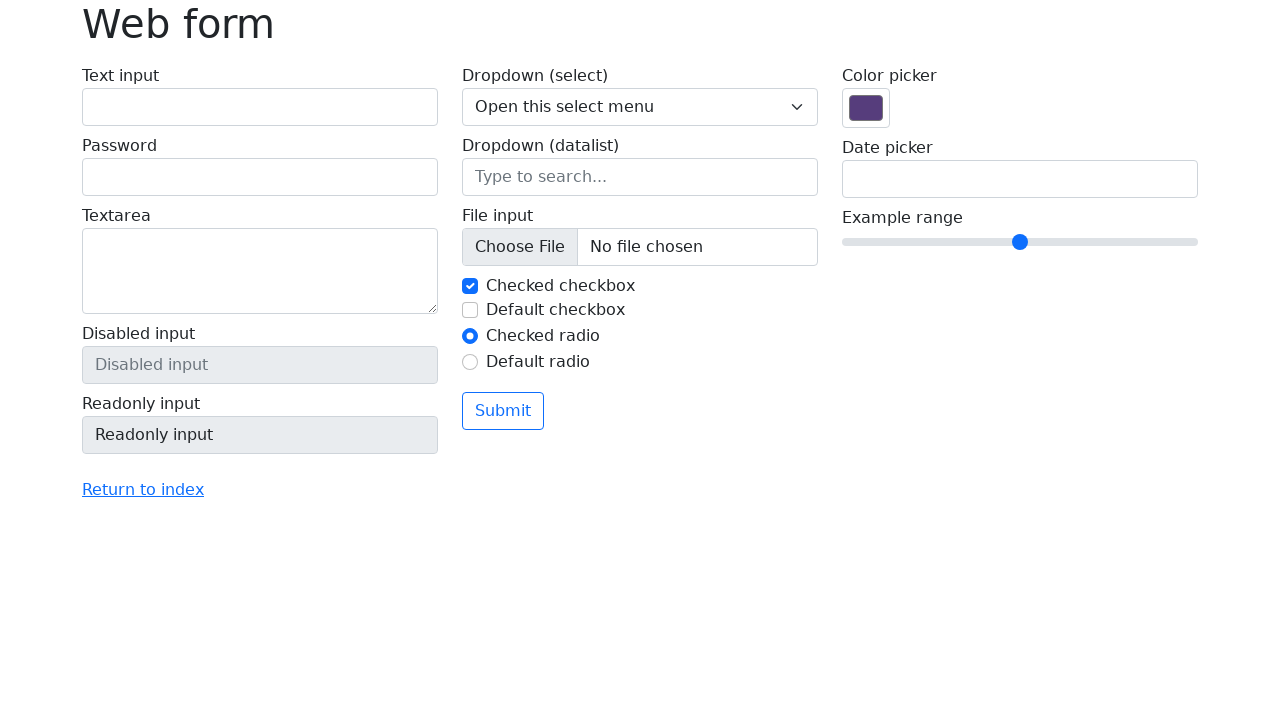

Filled text field with 'Selenium' on input[name='my-text']
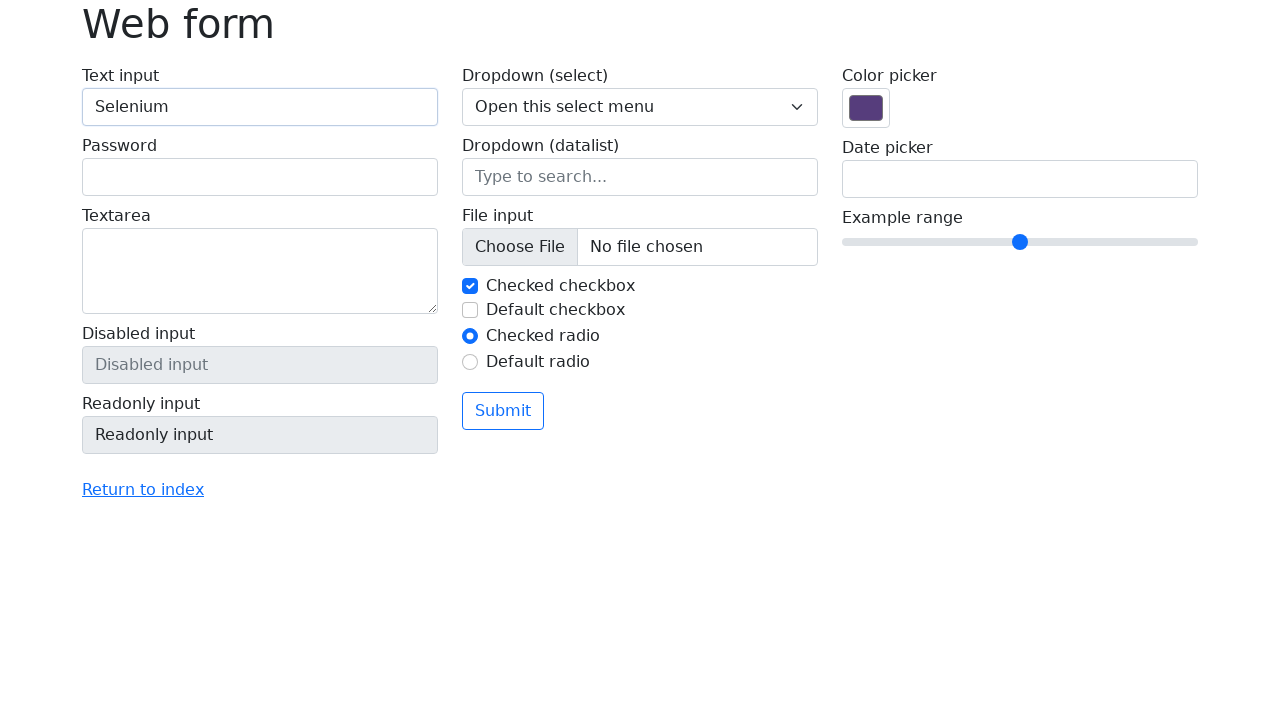

Clicked the submit button at (503, 411) on button
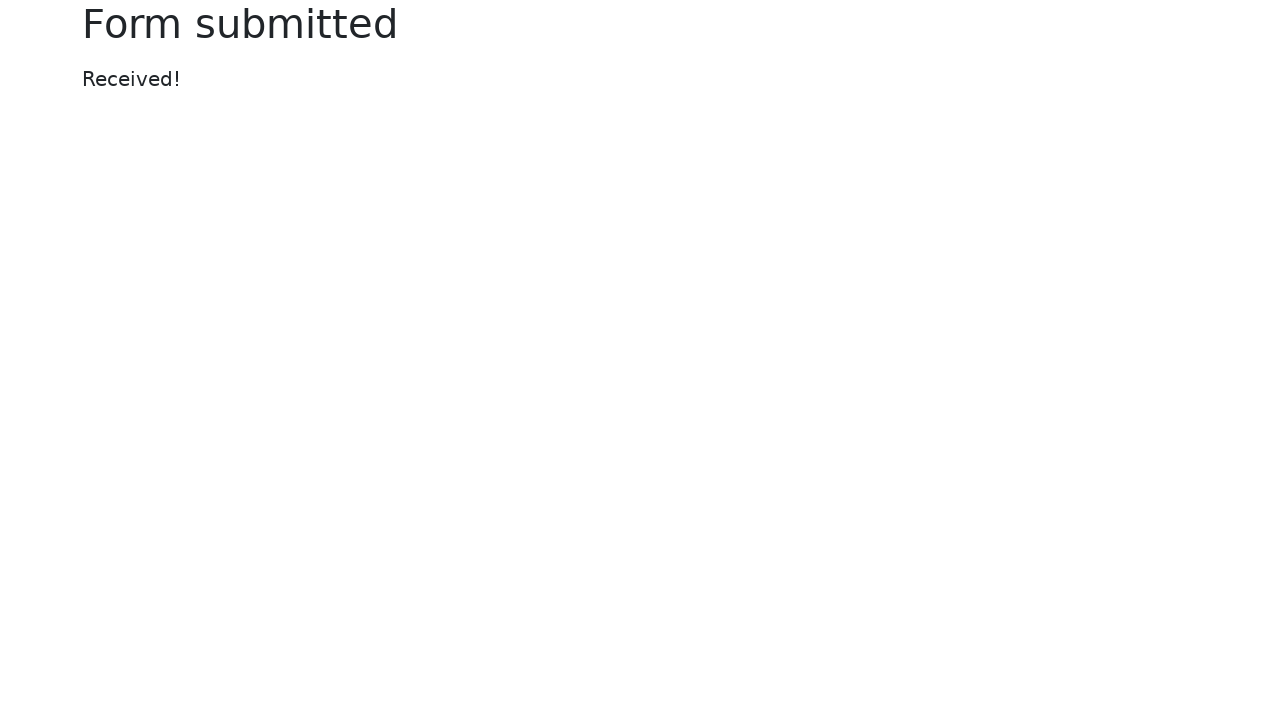

Success message appeared on the page
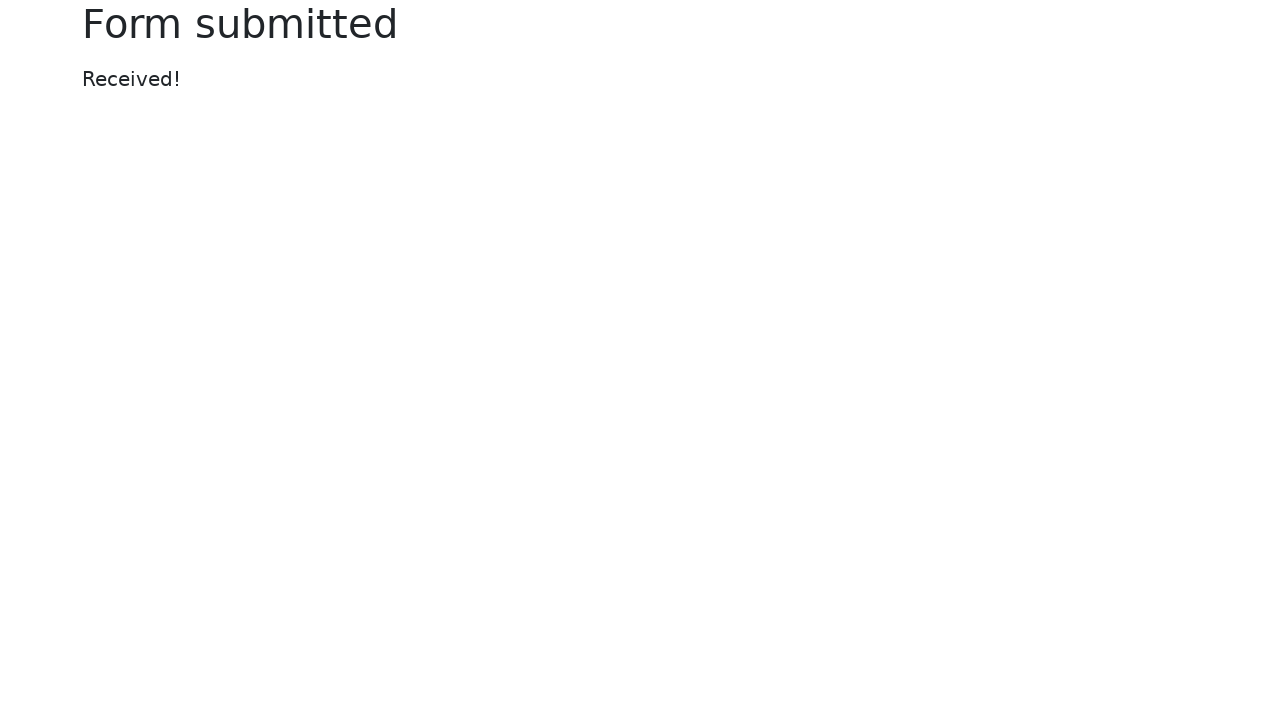

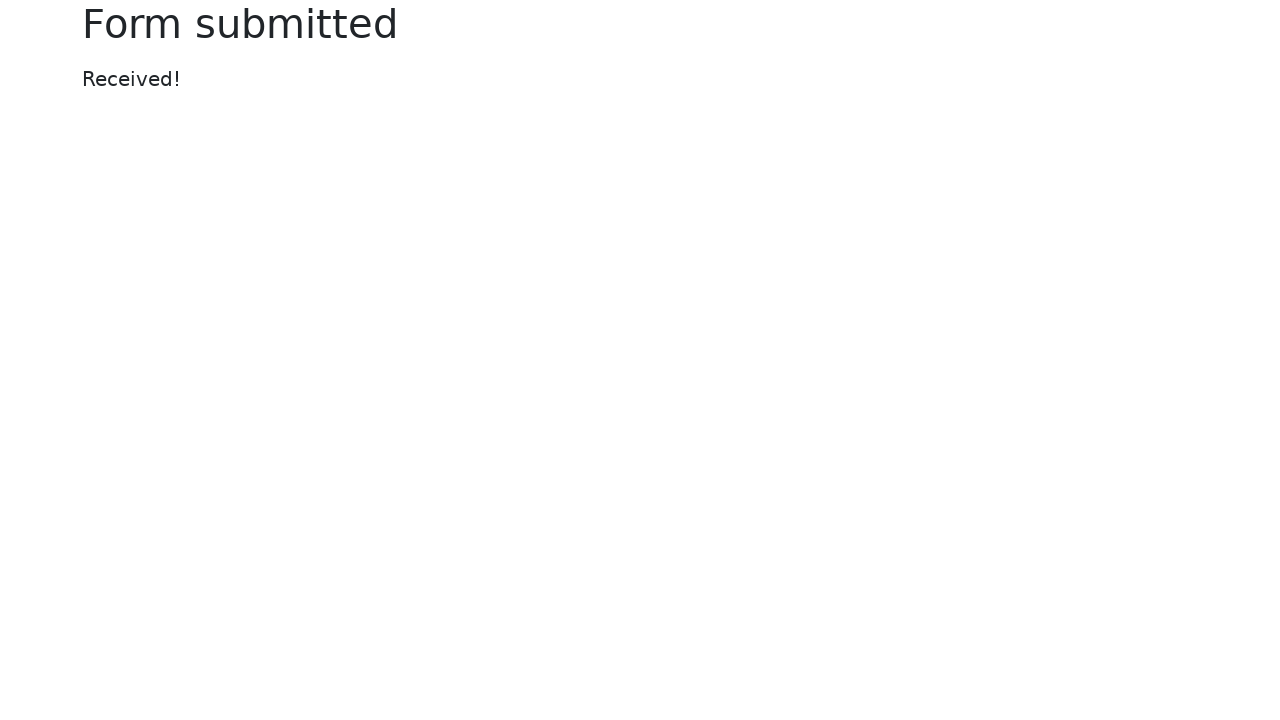